Tests that a saved change to an employee's name persists after switching employees and returning

Starting URL: https://devmountain-qa.github.io/employee-manager/1.2_Version/index.html

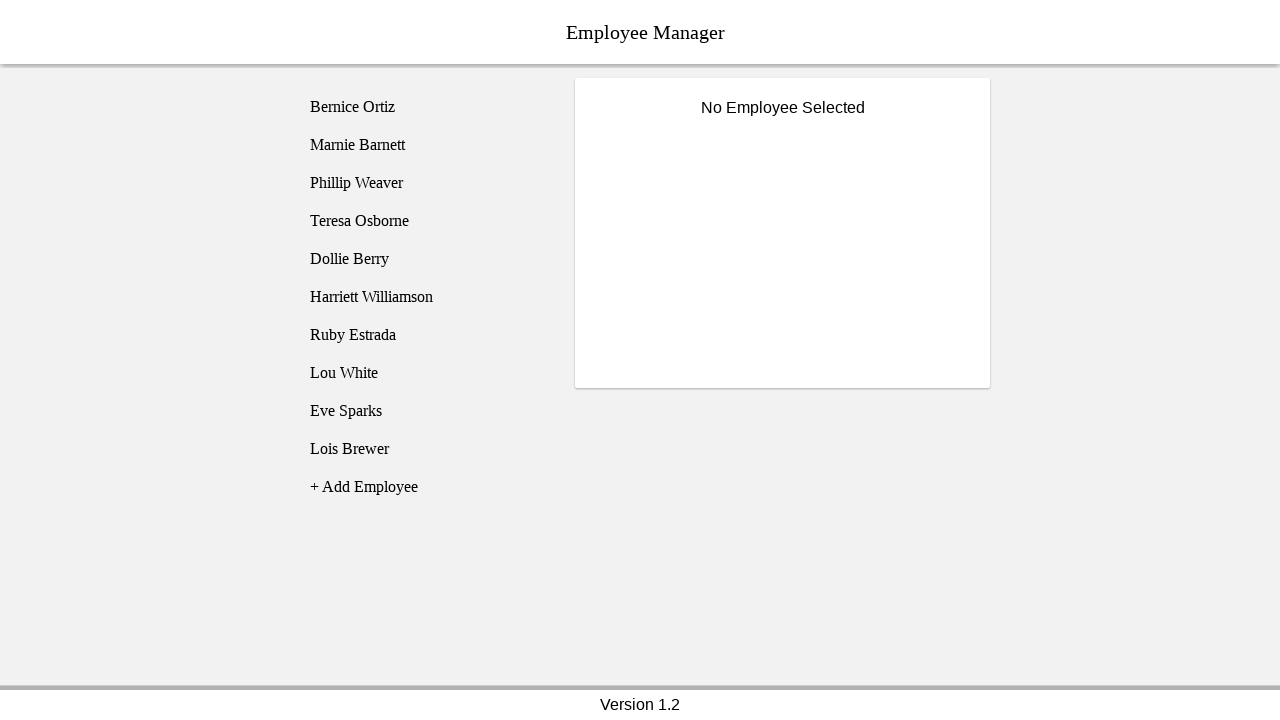

Clicked on Bernice Ortiz employee record at (425, 107) on [name='employee1']
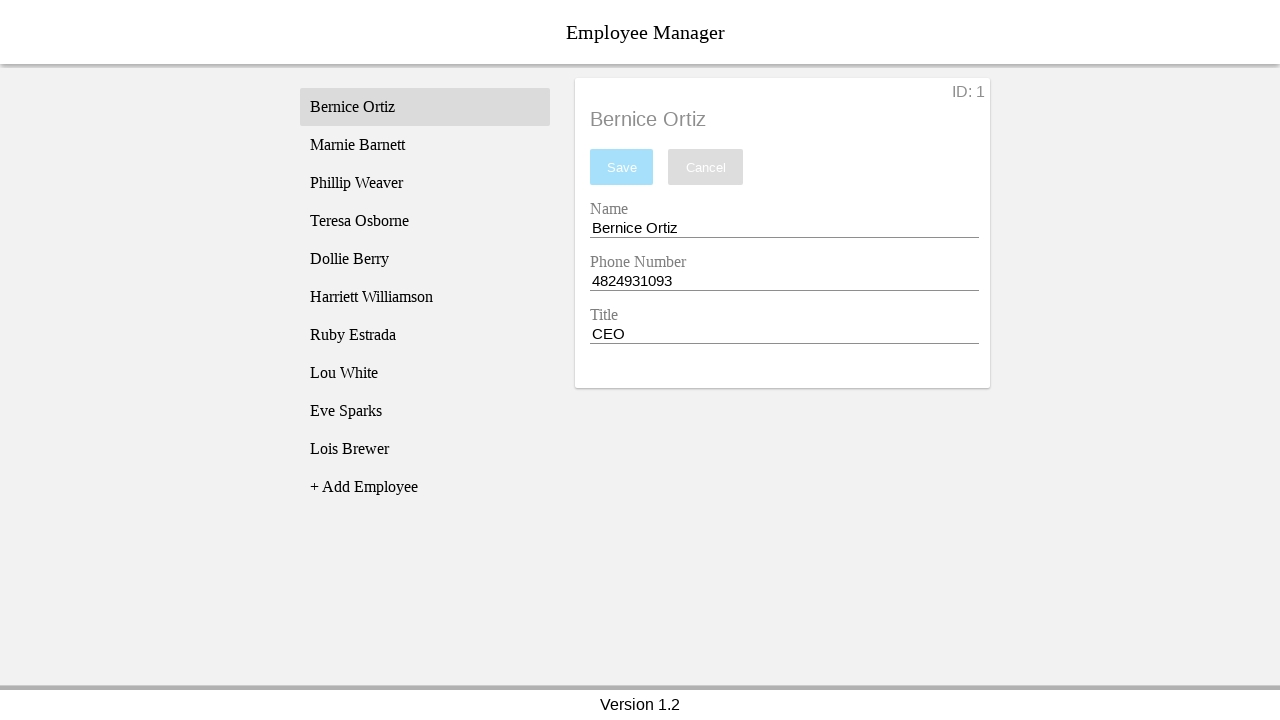

Name input field became visible
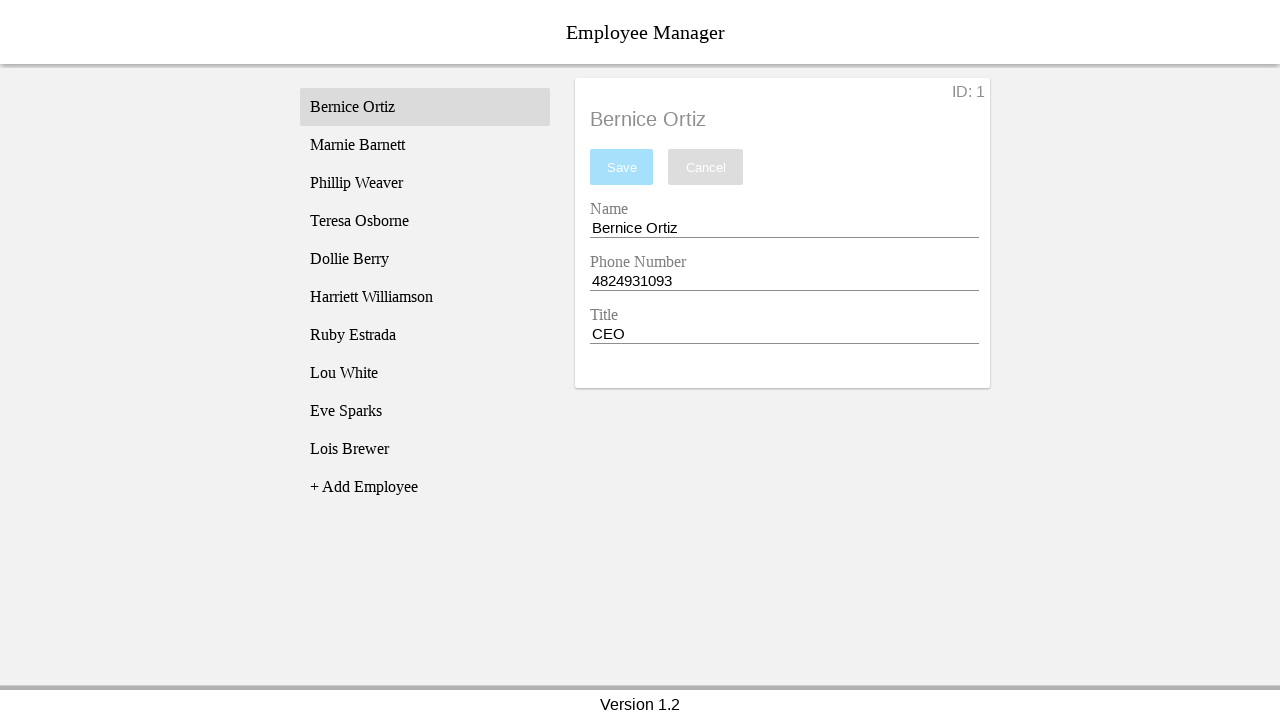

Filled name field with 'Test Name' on [name='nameEntry']
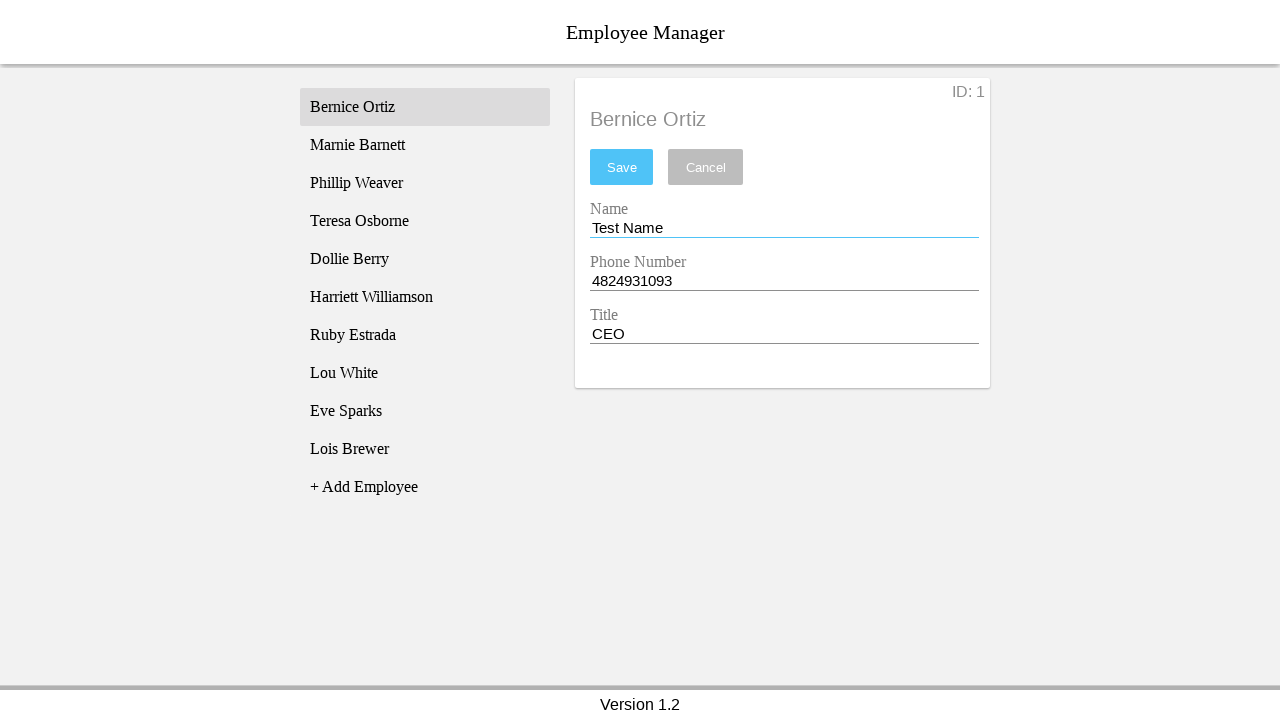

Clicked save button to save the name change at (622, 167) on #saveBtn
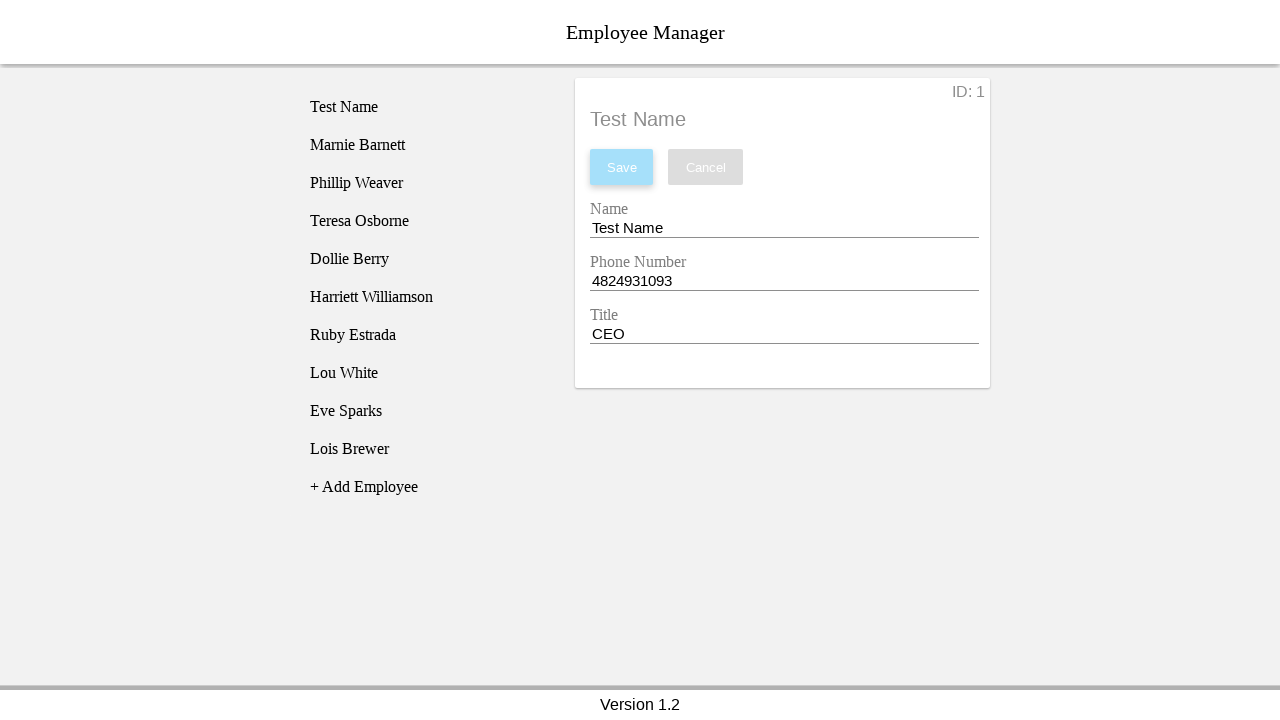

Clicked on Phillip Weaver employee record to switch employees at (425, 183) on [name='employee3']
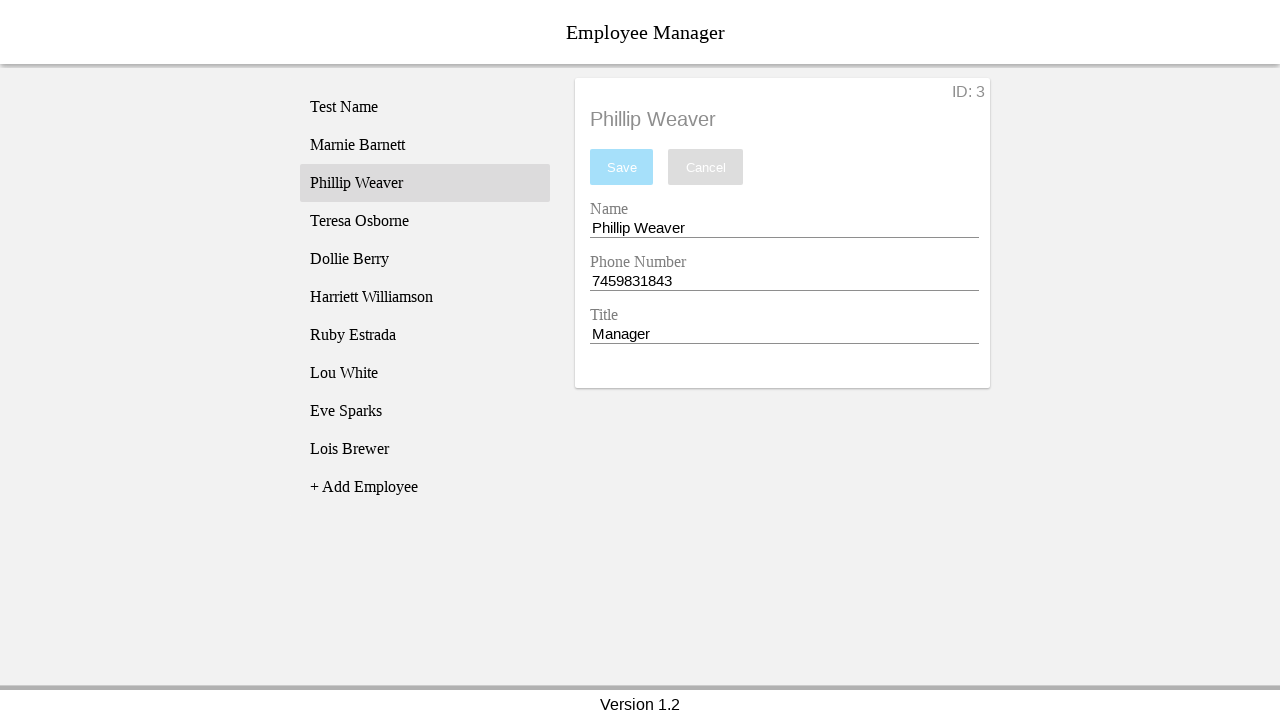

Clicked back on Bernice Ortiz's record to verify persistence at (425, 107) on [name='employee1']
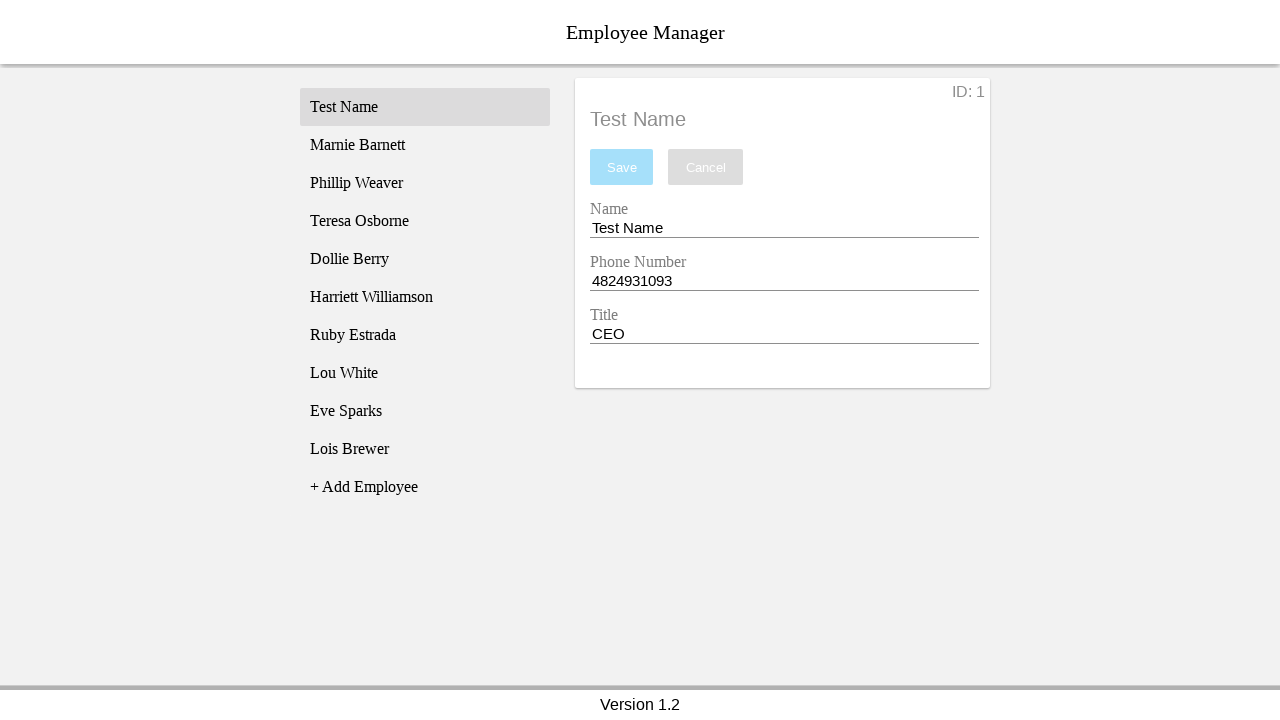

Name input field became visible again, ready to verify saved name
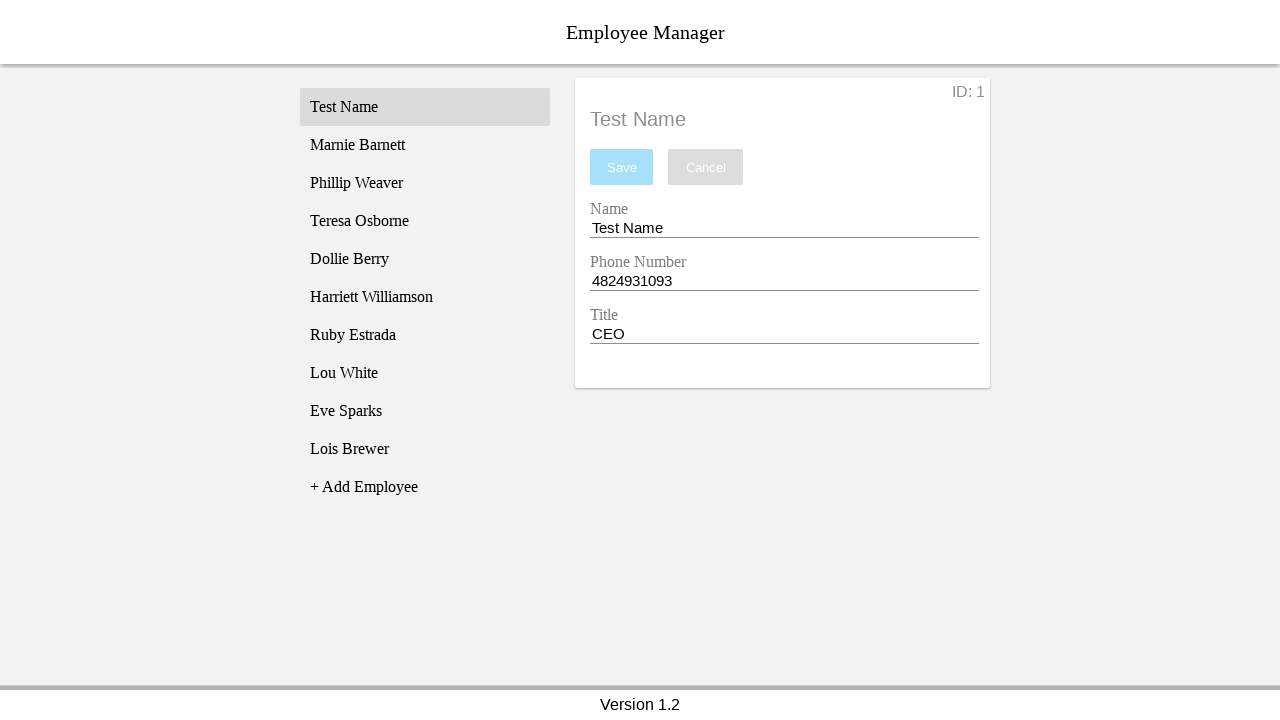

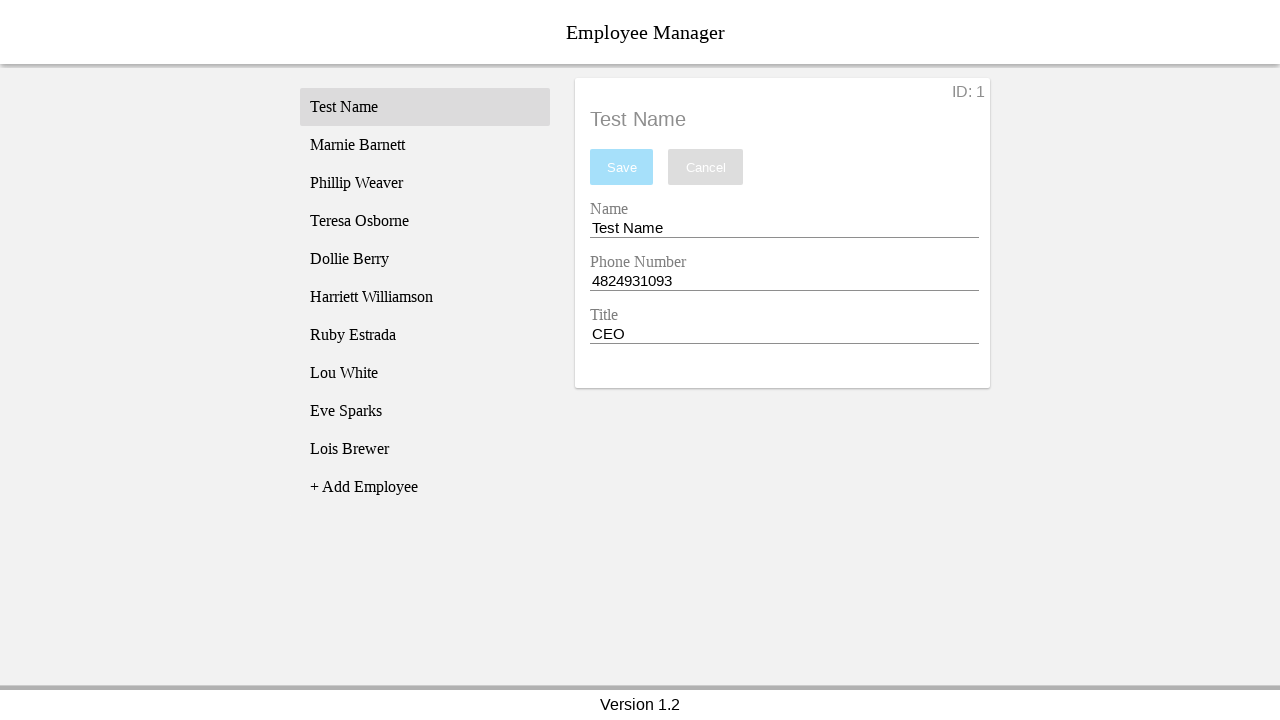